Tests drag and drop functionality by dragging an image element into a target div and verifying it was moved successfully

Starting URL: https://seleniumbase.io/other/drag_and_drop

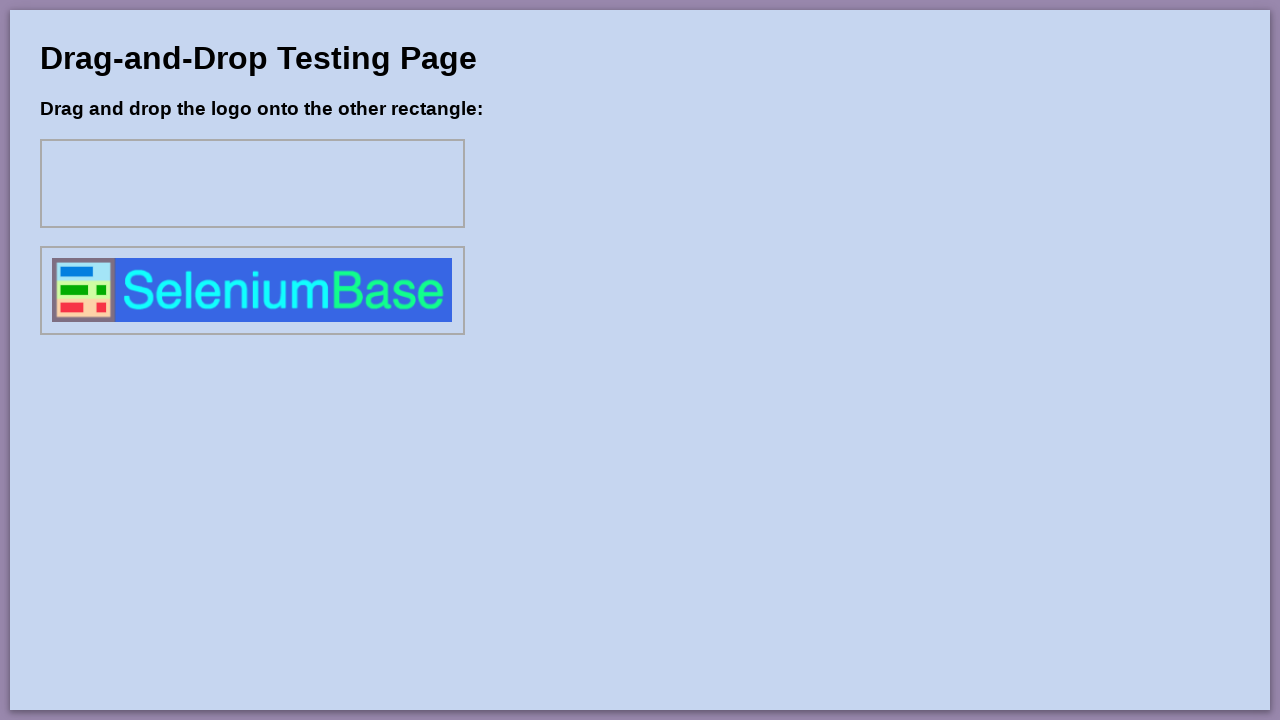

Verified image element is not yet in target div1
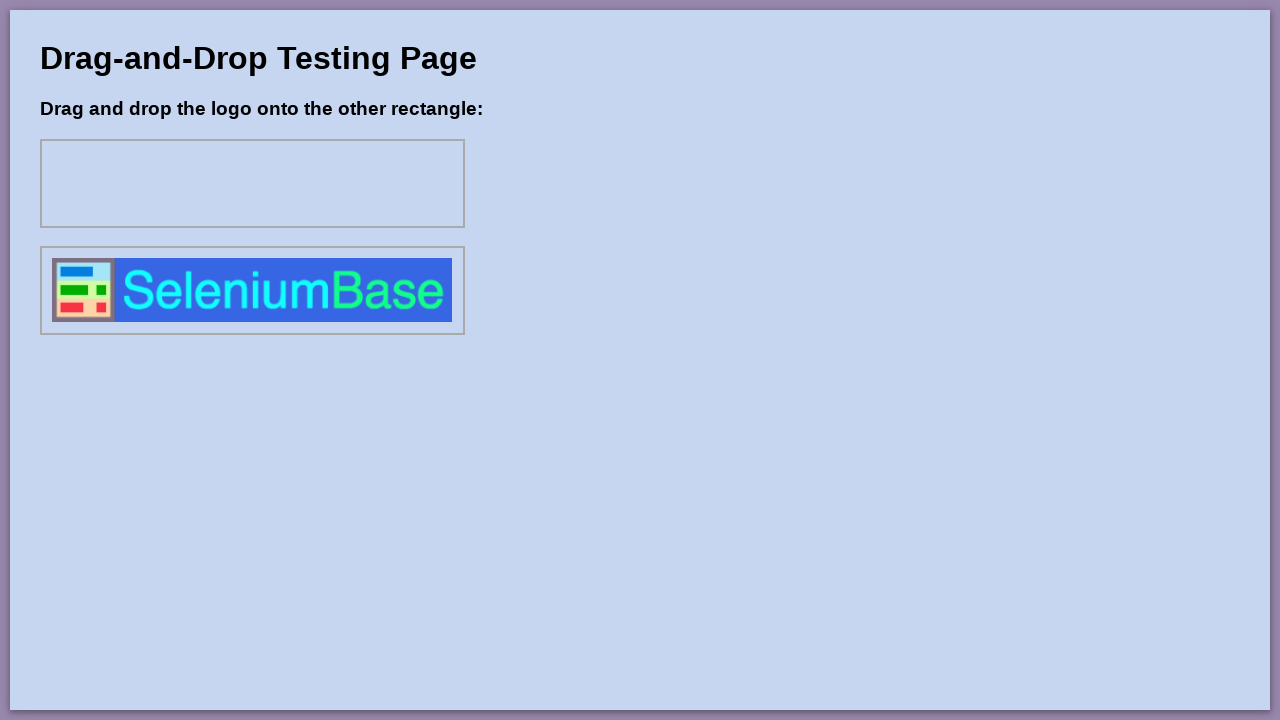

Dragged image element into target div1 at (252, 184)
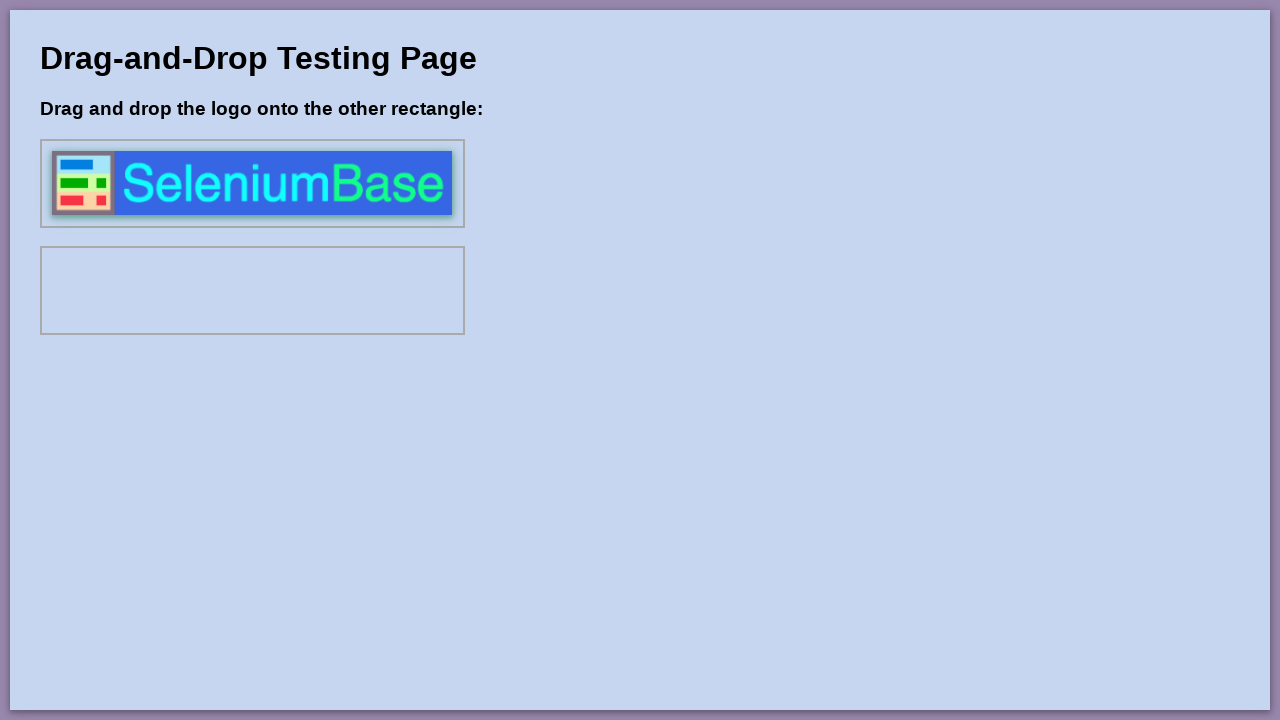

Verified image element successfully moved to div1
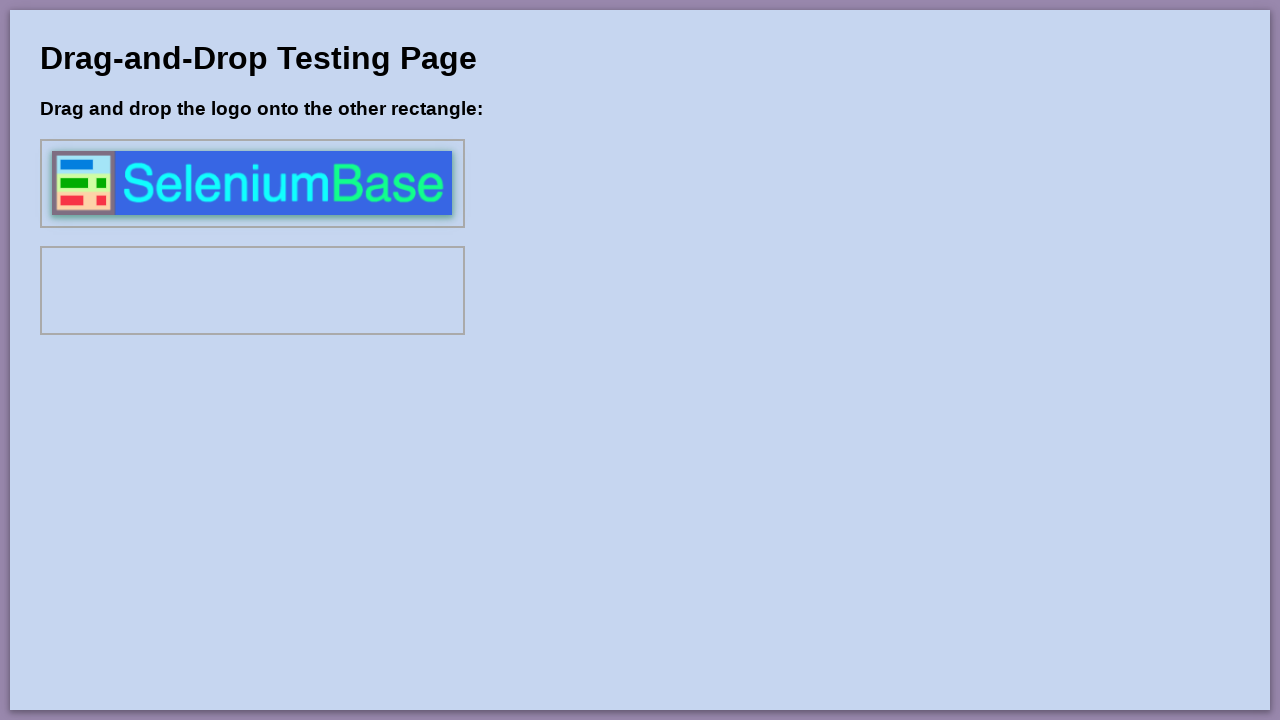

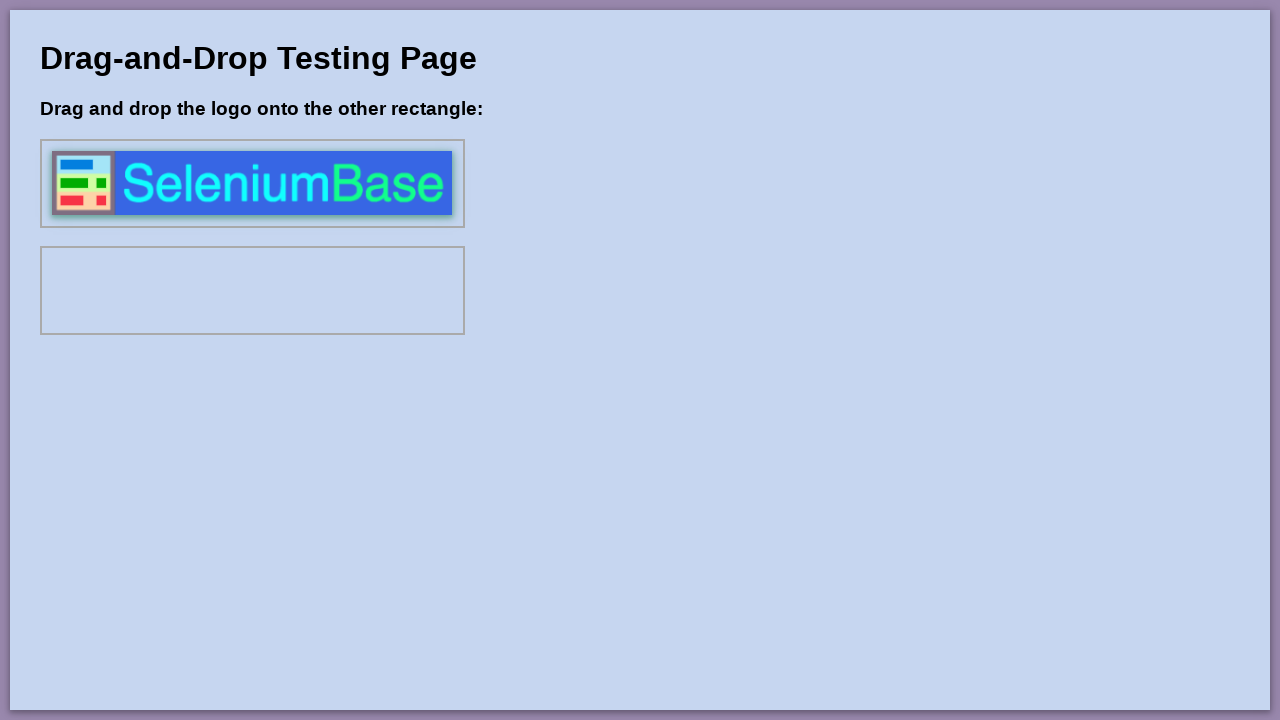